Tests filling out a practice form with first name, last name, gender selection, and phone number, then submits and verifies the success message.

Starting URL: https://demoqa.com/automation-practice-form

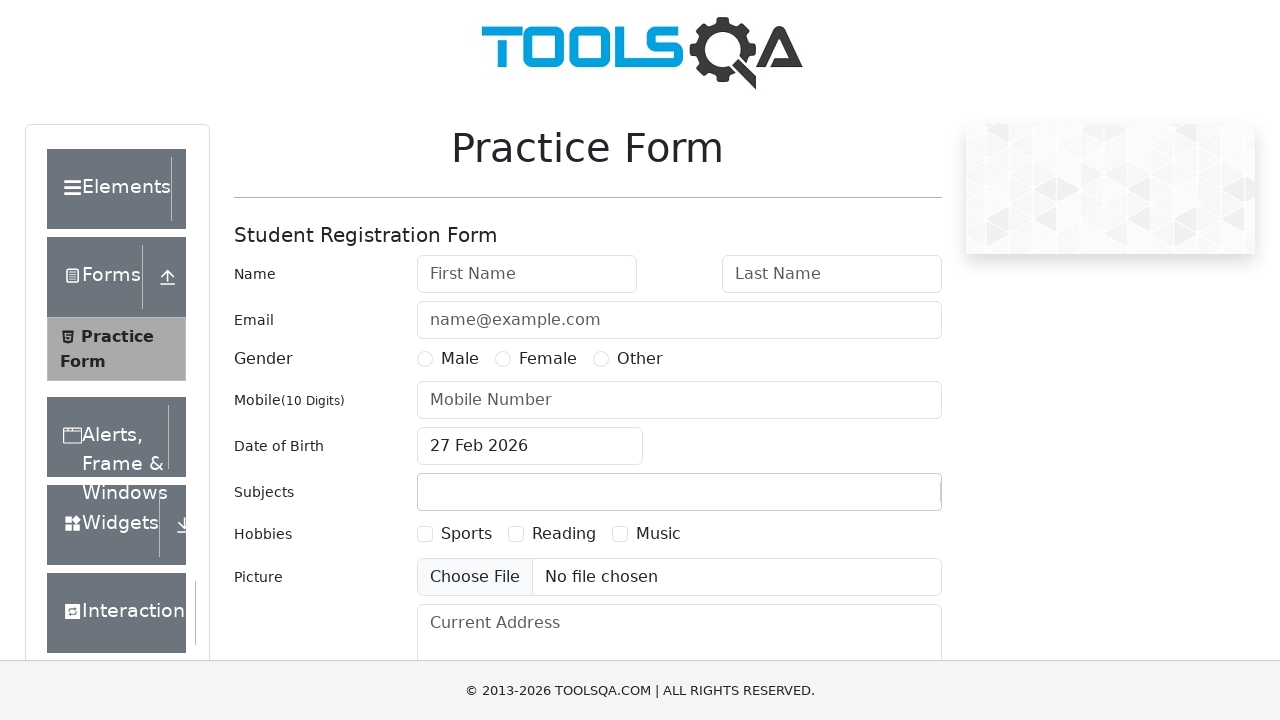

Filled first name field with 'Shiva' on #firstName
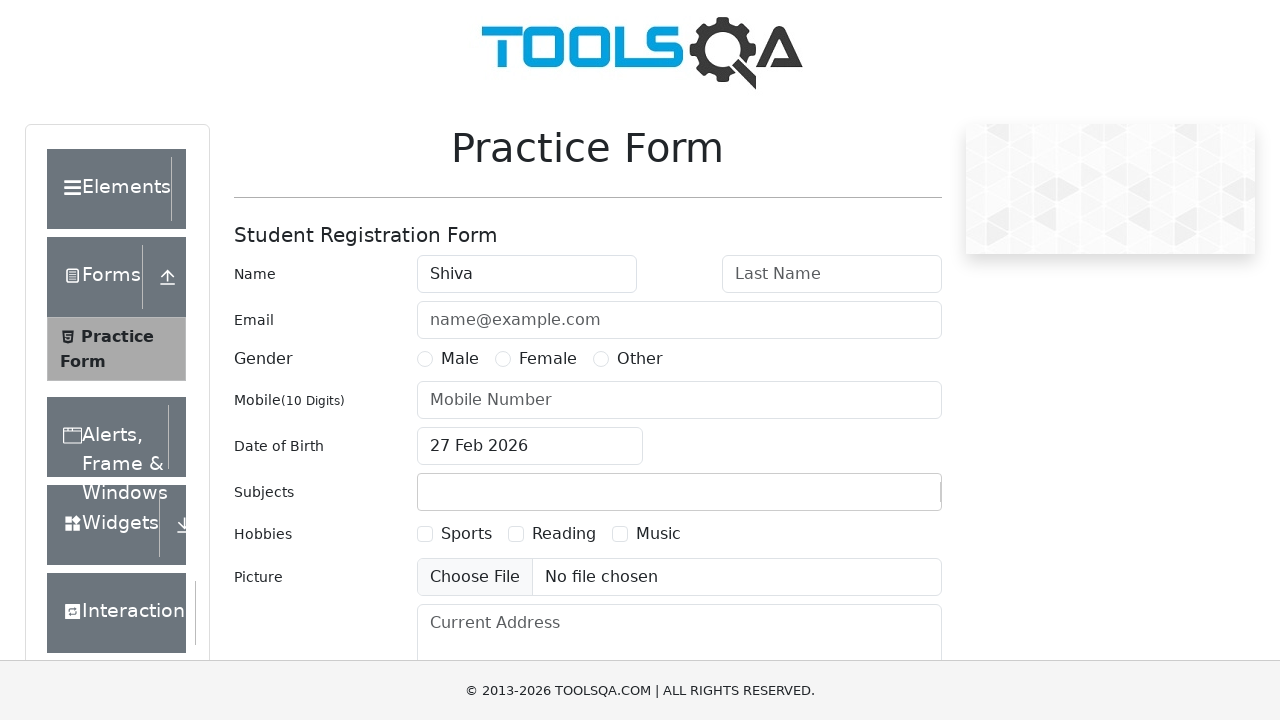

Filled last name field with 'Ivanova' on #lastName
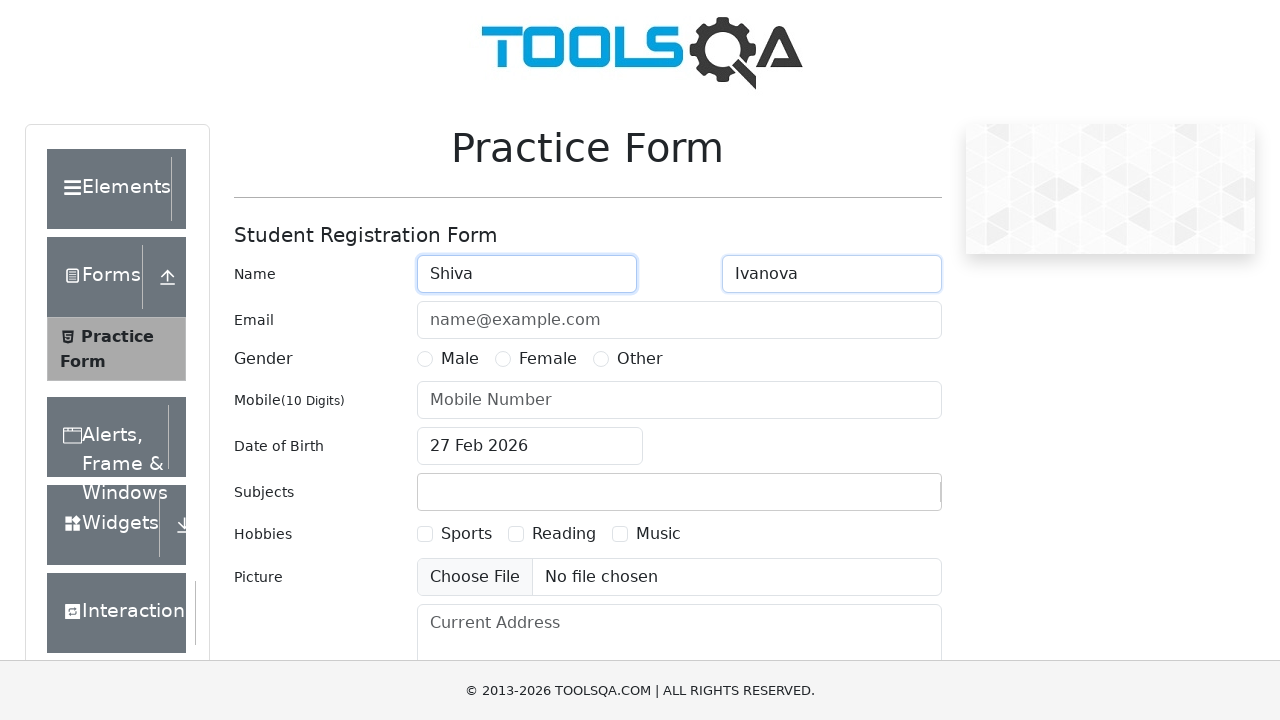

Selected 'Other' gender option at (640, 359) on [for='gender-radio-3']
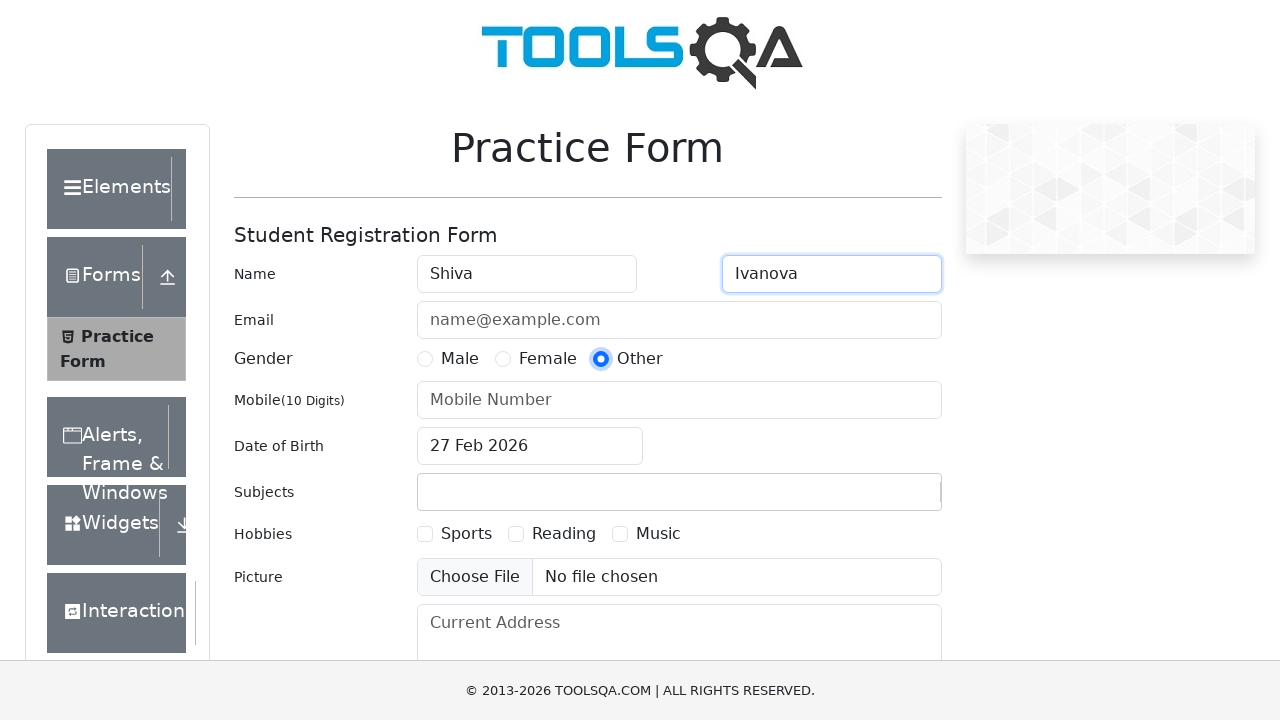

Filled phone number field with '1234567890' on #userNumber
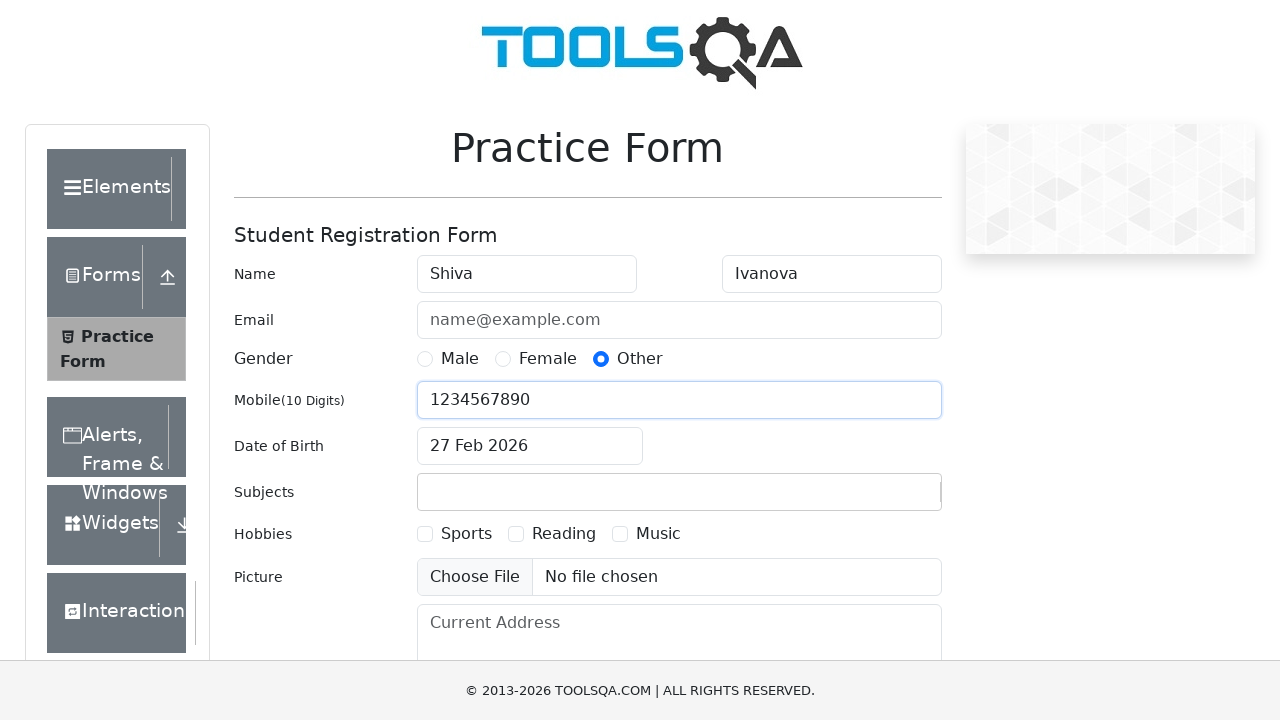

Scrolled submit button into view
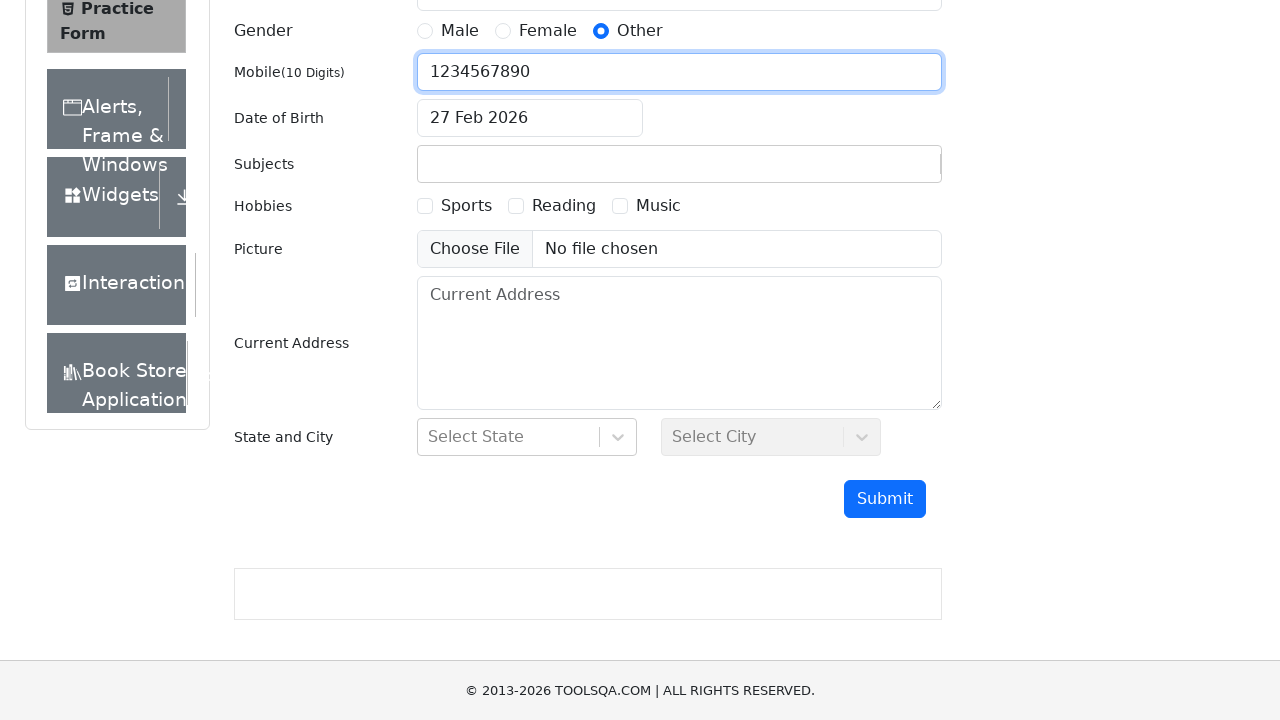

Clicked submit button to submit form at (885, 499) on #submit
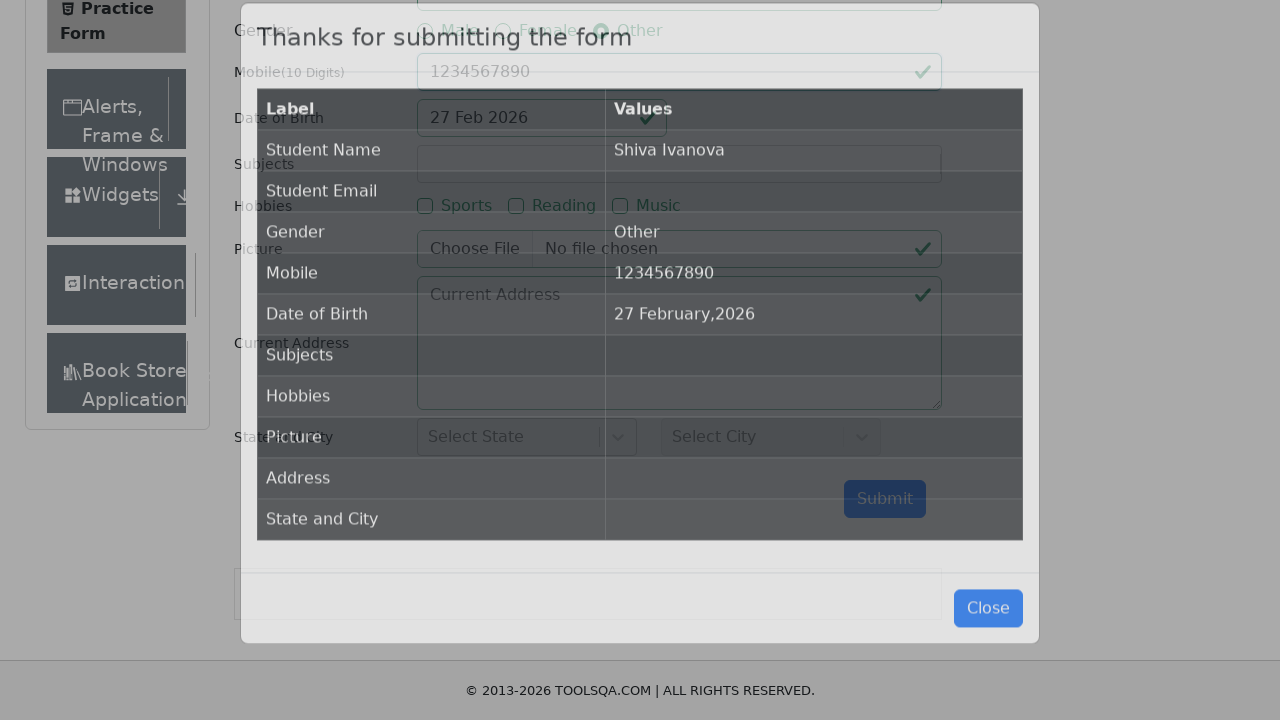

Success modal appeared with submission confirmation
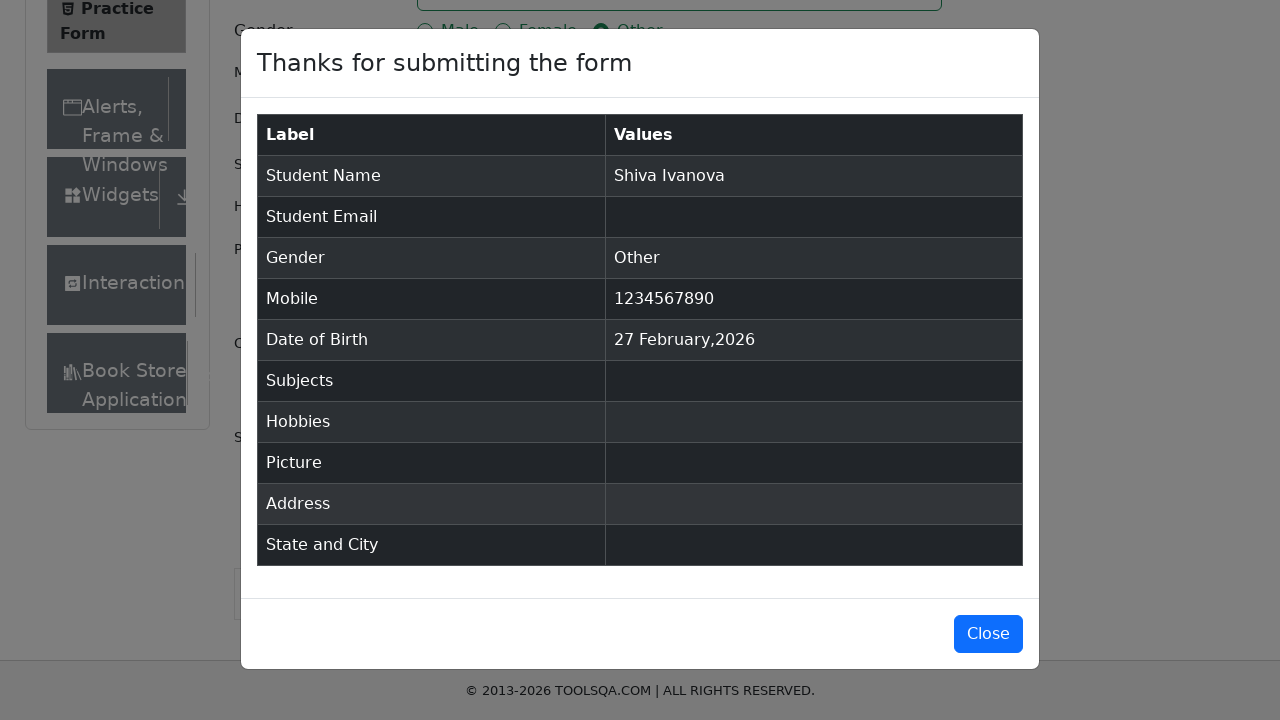

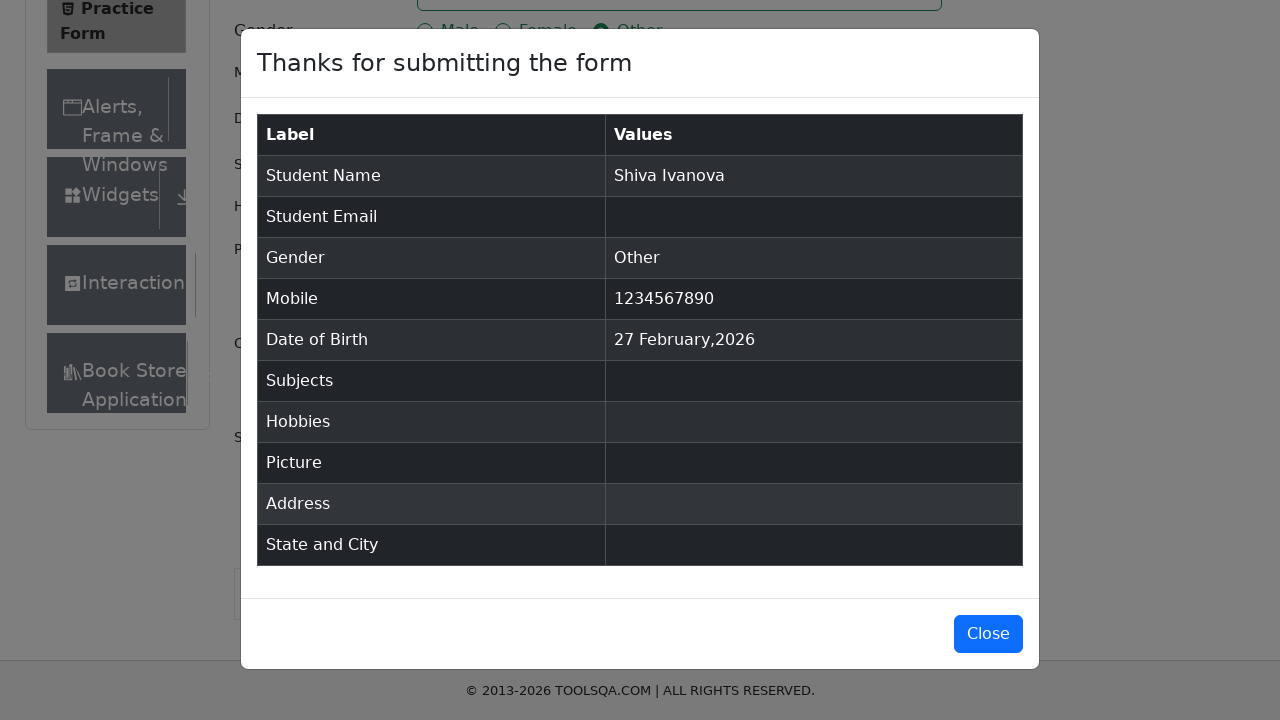